Tests opening a new browser window, navigating to a different page in the new window, and verifying that two windows are open

Starting URL: http://the-internet.herokuapp.com/windows

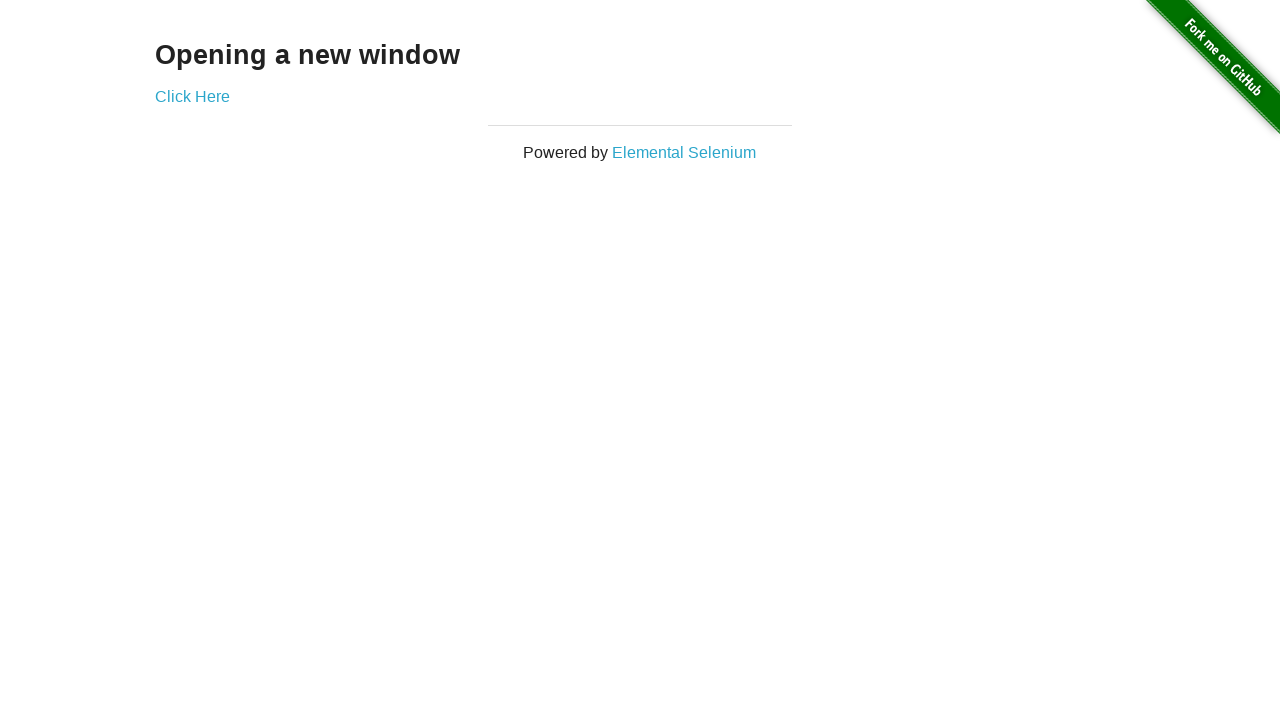

Opened a new browser window
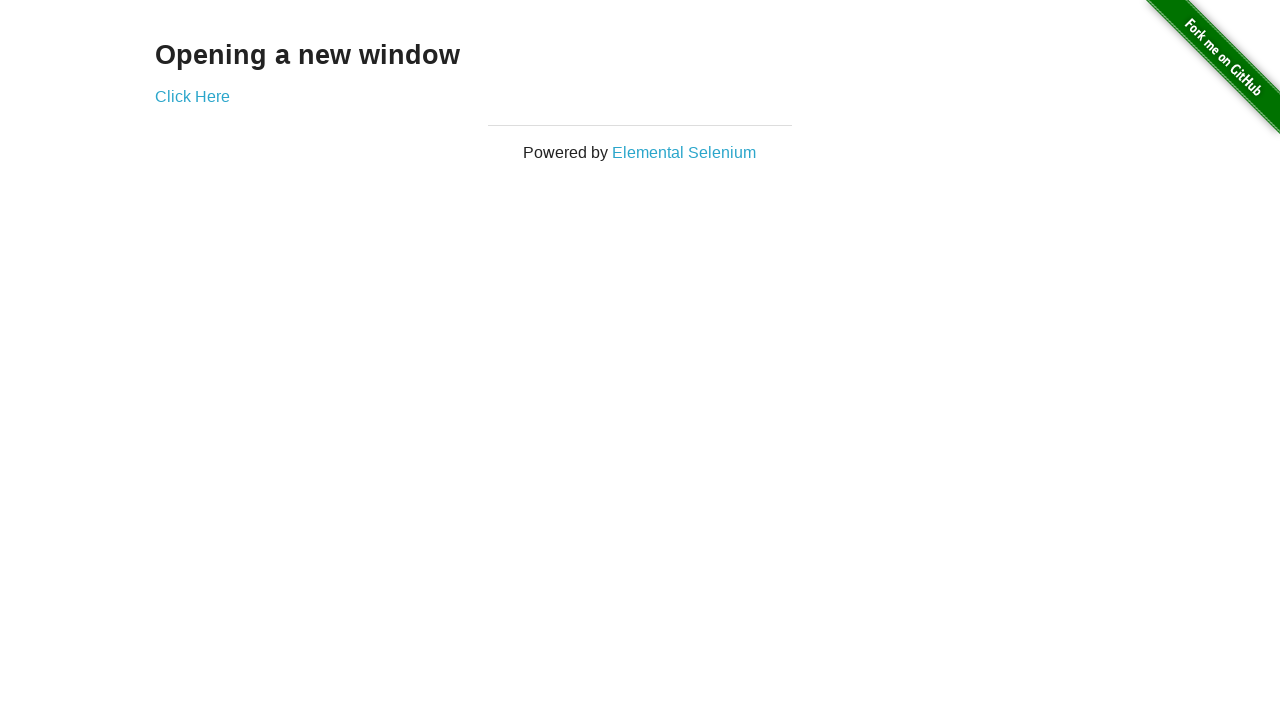

Navigated new window to the typos page
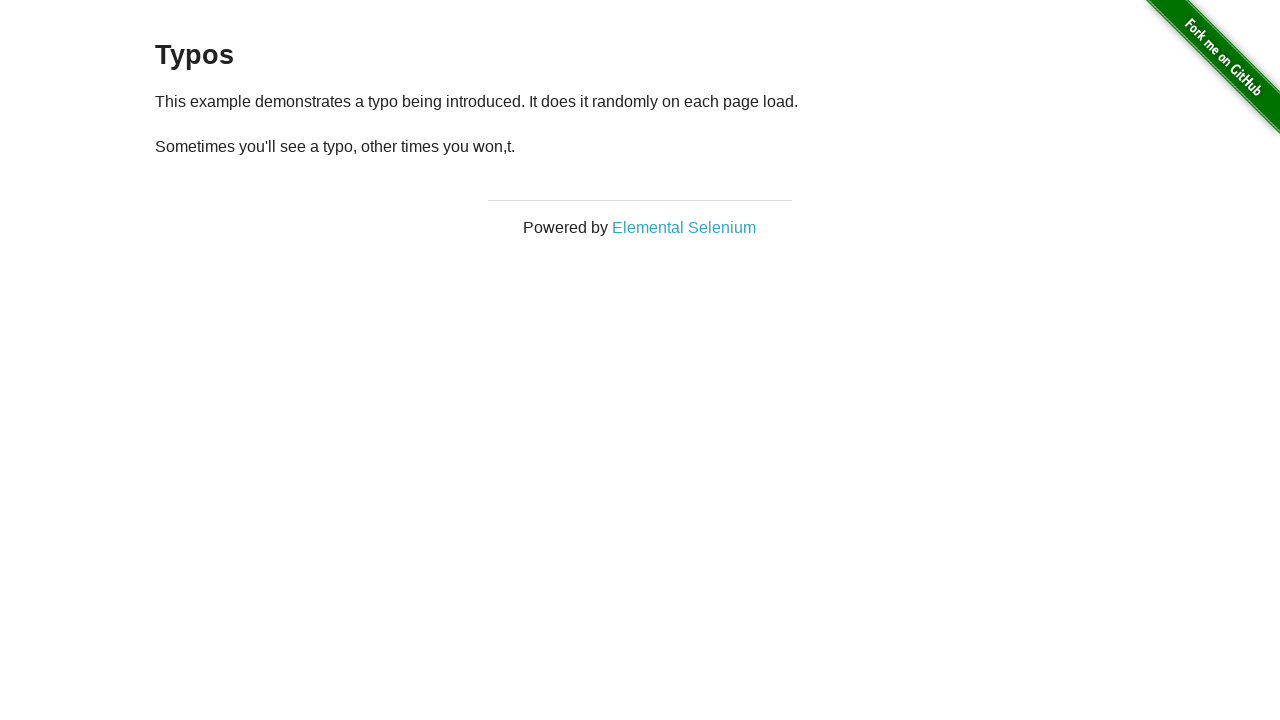

Verified that two windows are now open in the context
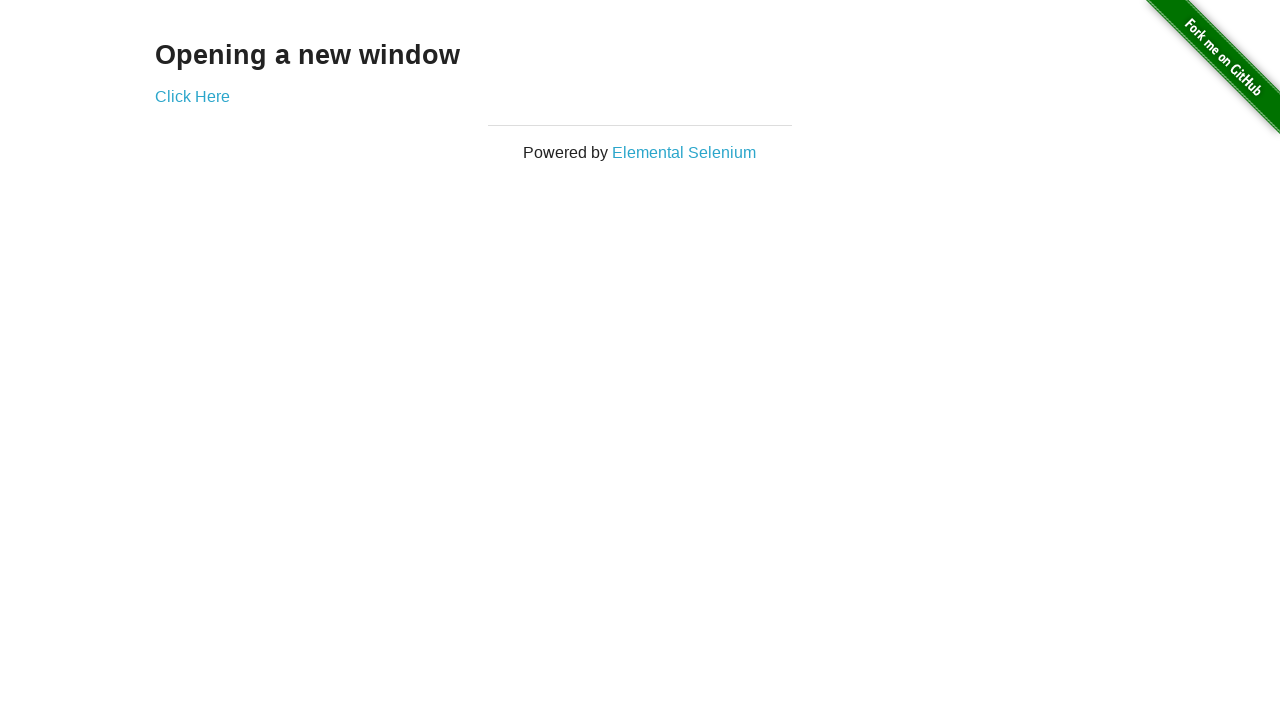

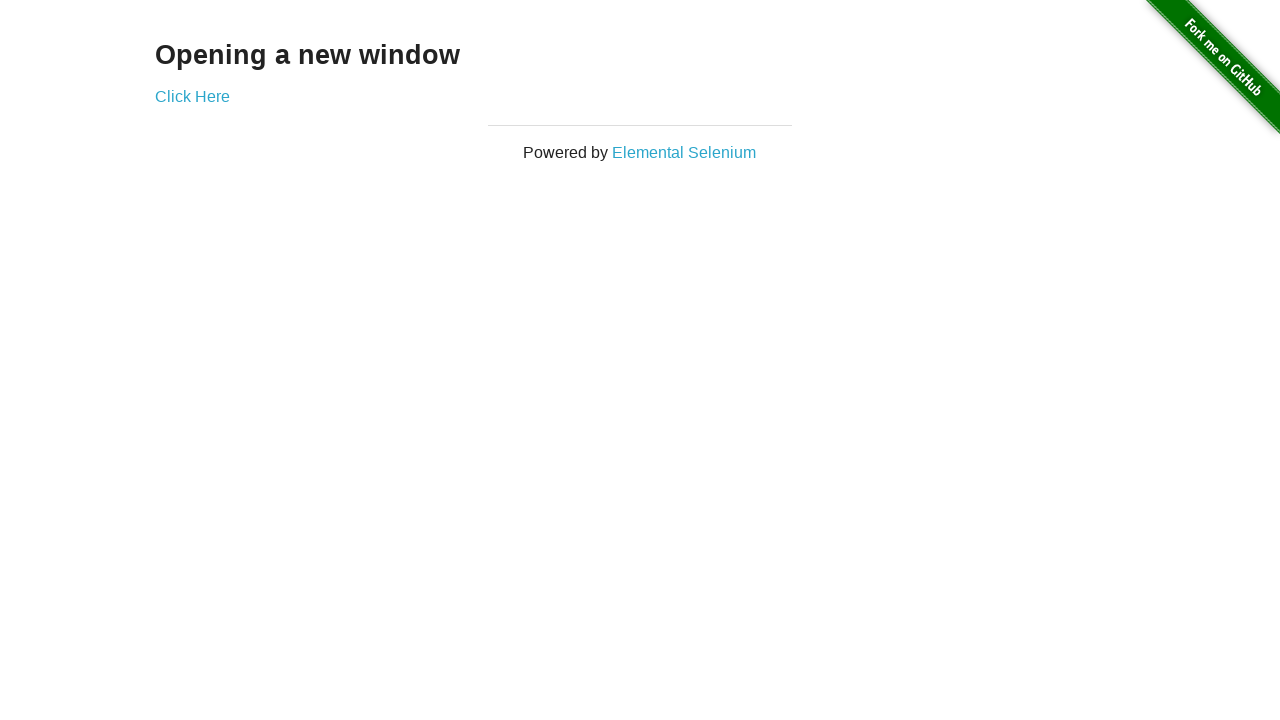